Tests JavaScript prompt alert functionality by clicking a button, entering text into the prompt dialog, accepting it, and verifying the displayed result

Starting URL: https://www.w3schools.com/js/tryit.asp?filename=tryjs_prompt

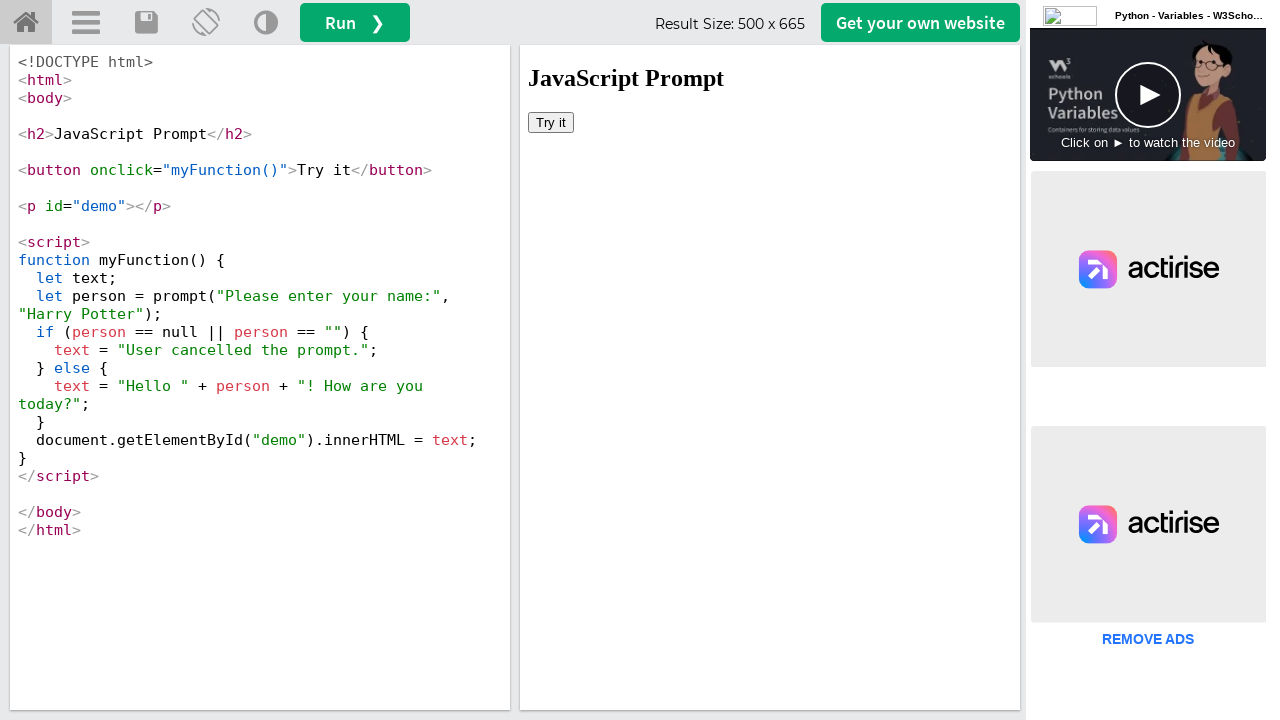

Located iframe with ID 'iframeResult'
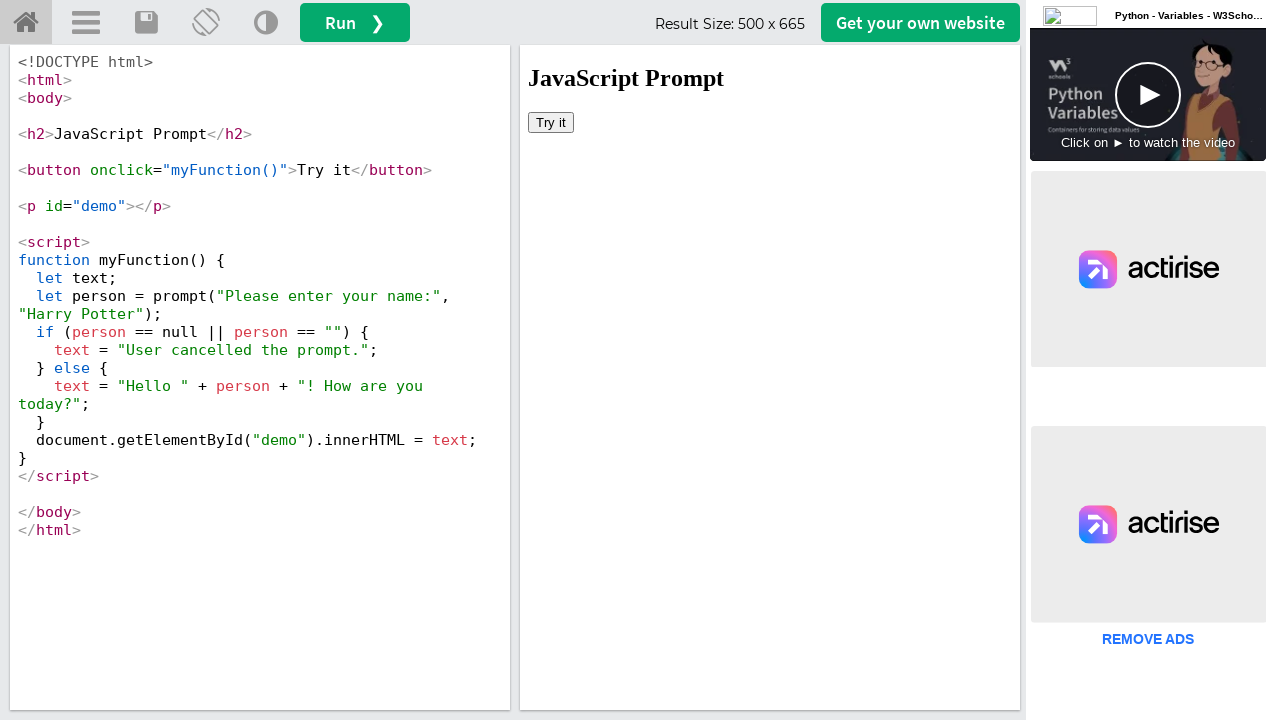

Set up dialog handler to accept prompt with text 'Issac'
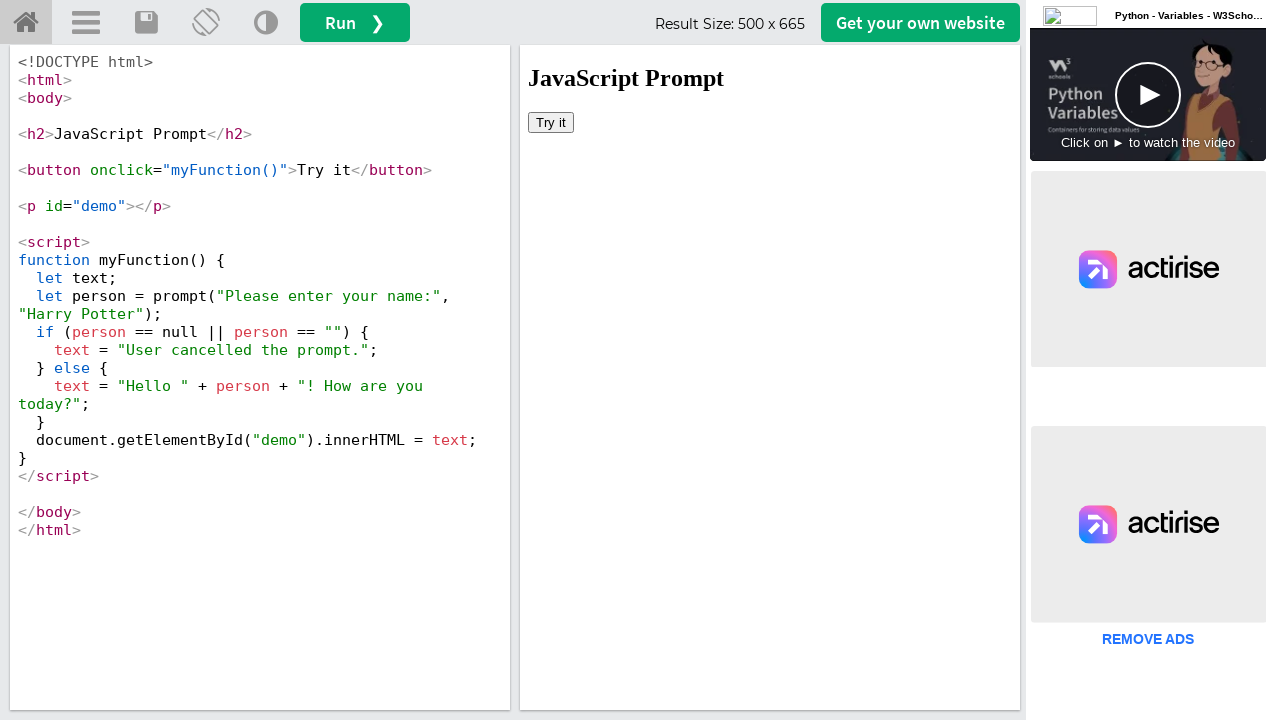

Clicked 'Try it' button to trigger JavaScript prompt alert at (551, 122) on #iframeResult >> internal:control=enter-frame >> xpath=//button[text()='Try it']
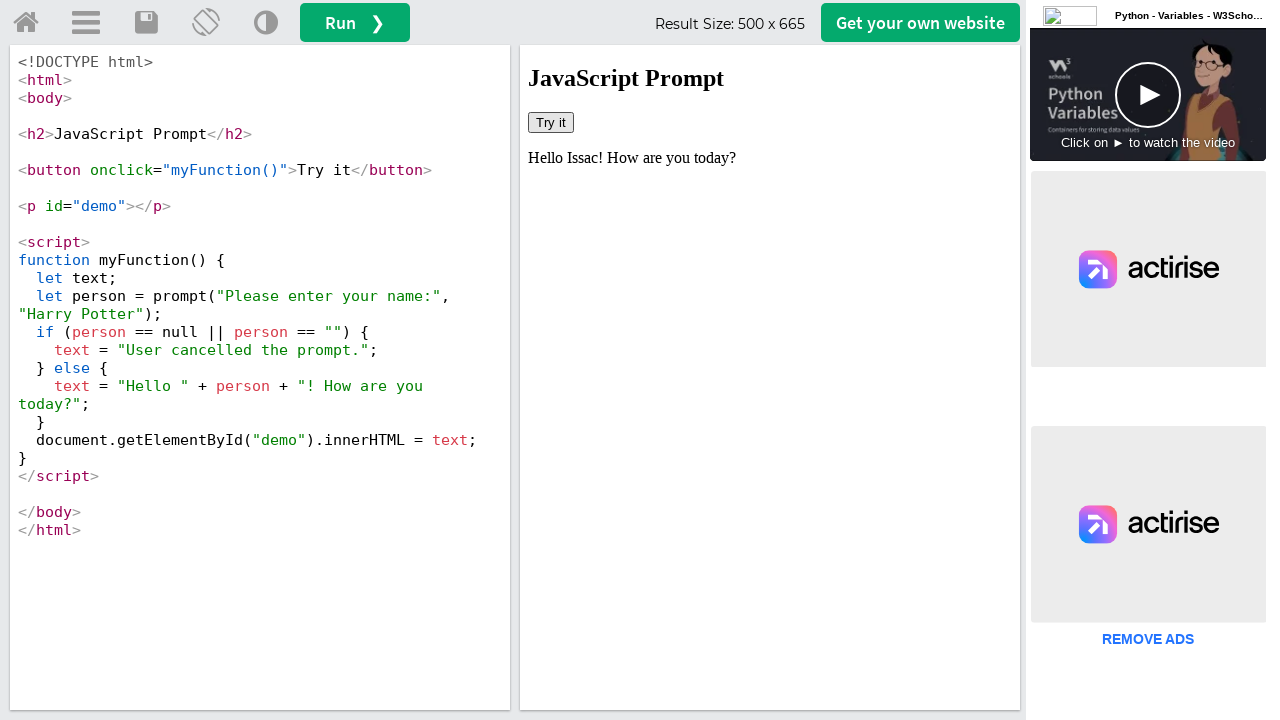

Verified result text is displayed in #demo element
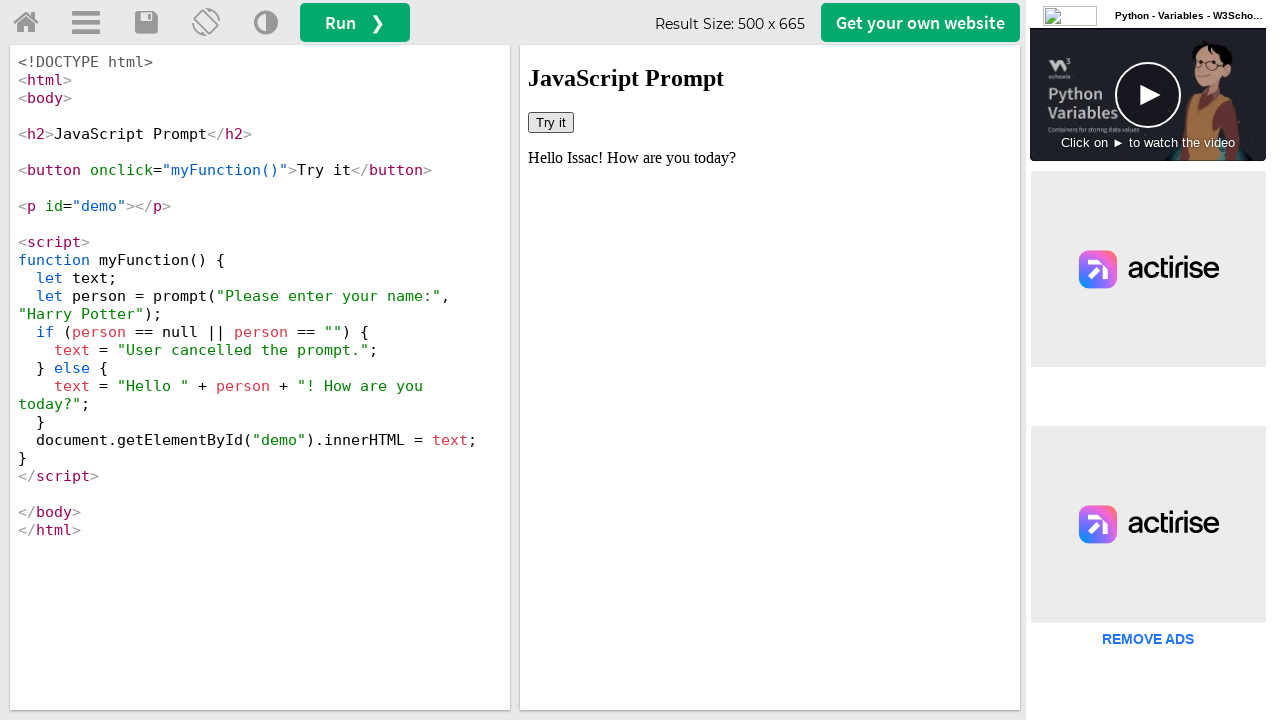

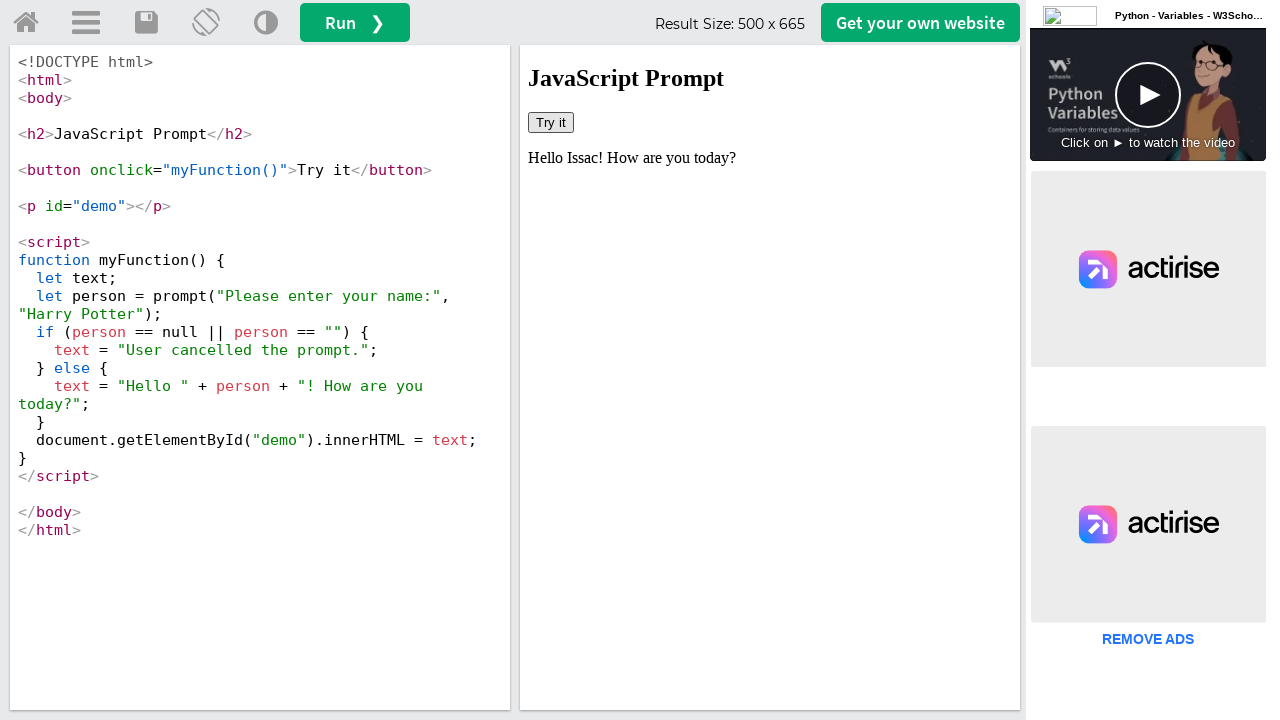